Tests file download functionality by clicking on the first download link on the page

Starting URL: https://the-internet.herokuapp.com/download

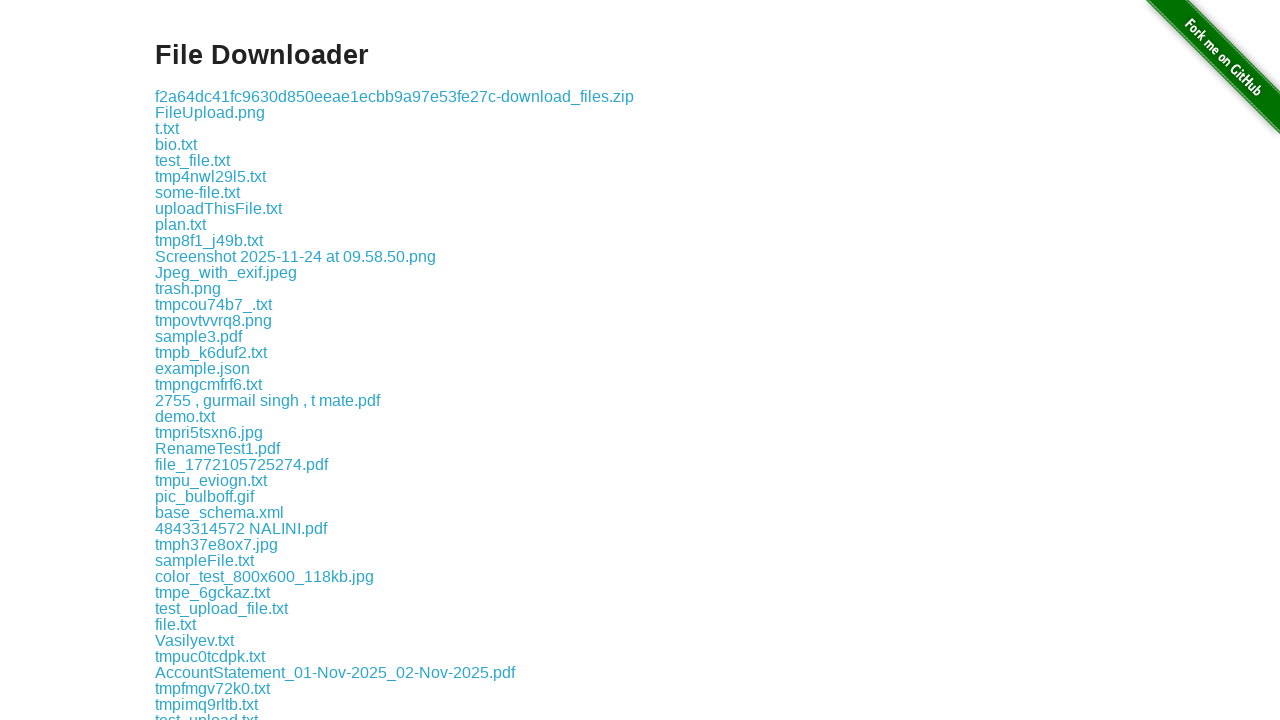

Clicked on the first download link at (394, 96) on xpath=//div[@class='example']//a[1]
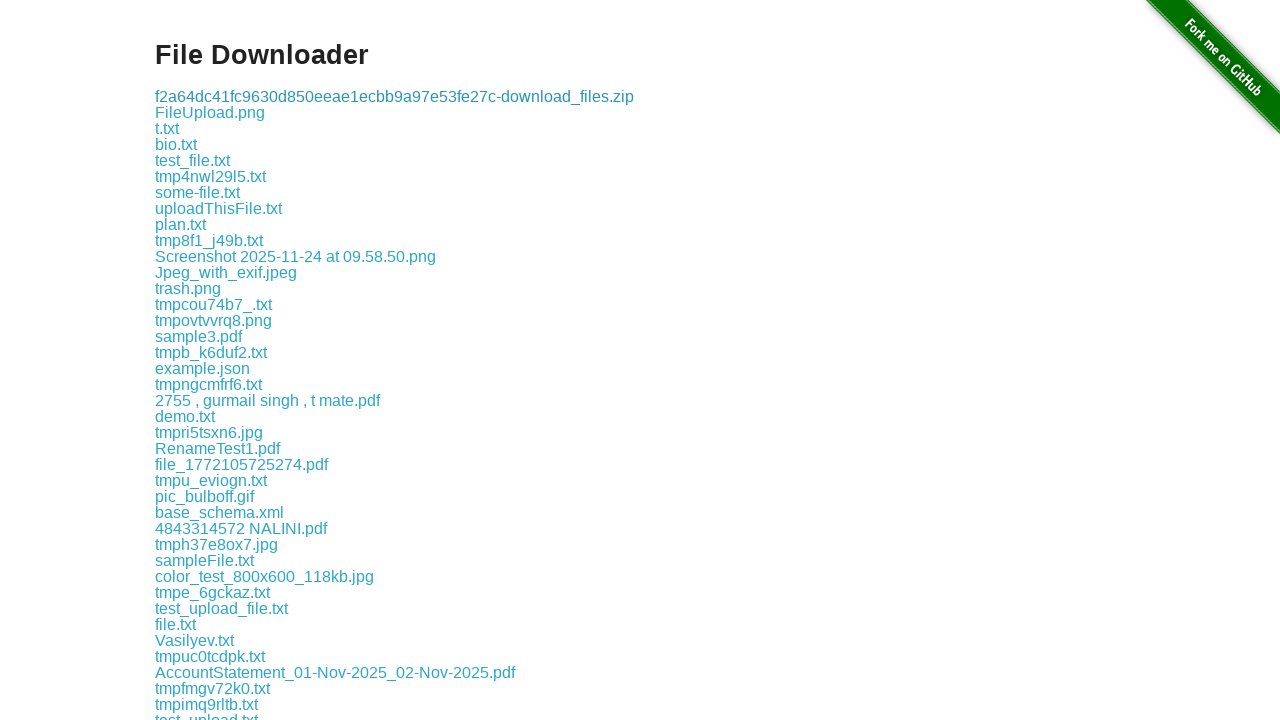

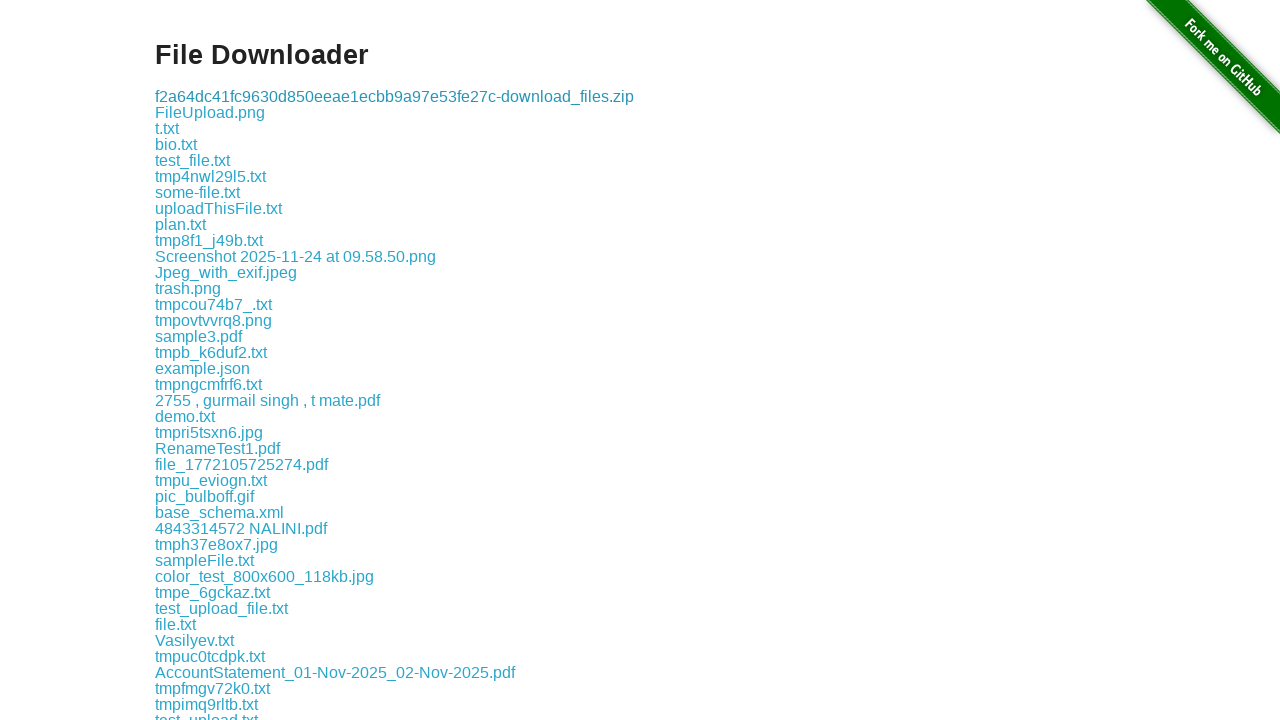